Tests hover functionality by hovering over three image elements

Starting URL: https://the-internet.herokuapp.com/

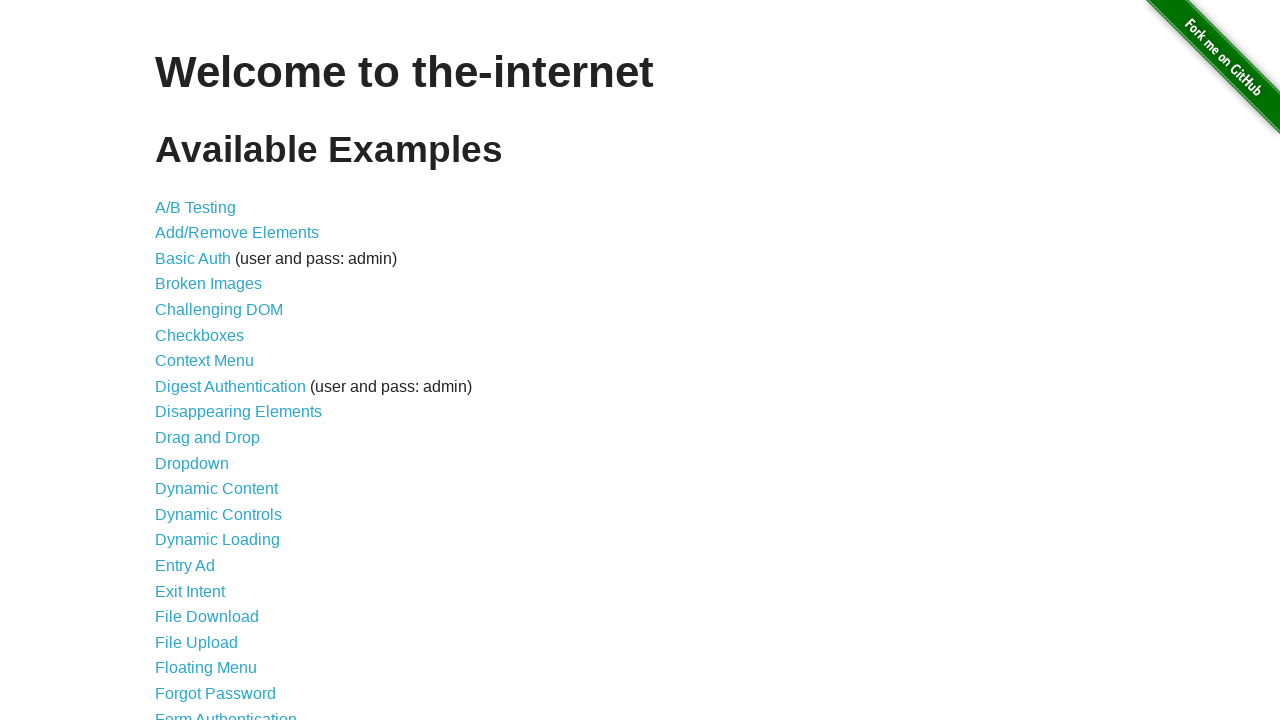

Clicked on hovers link to navigate to hover test page at (180, 360) on xpath=//a[@href='/hovers']
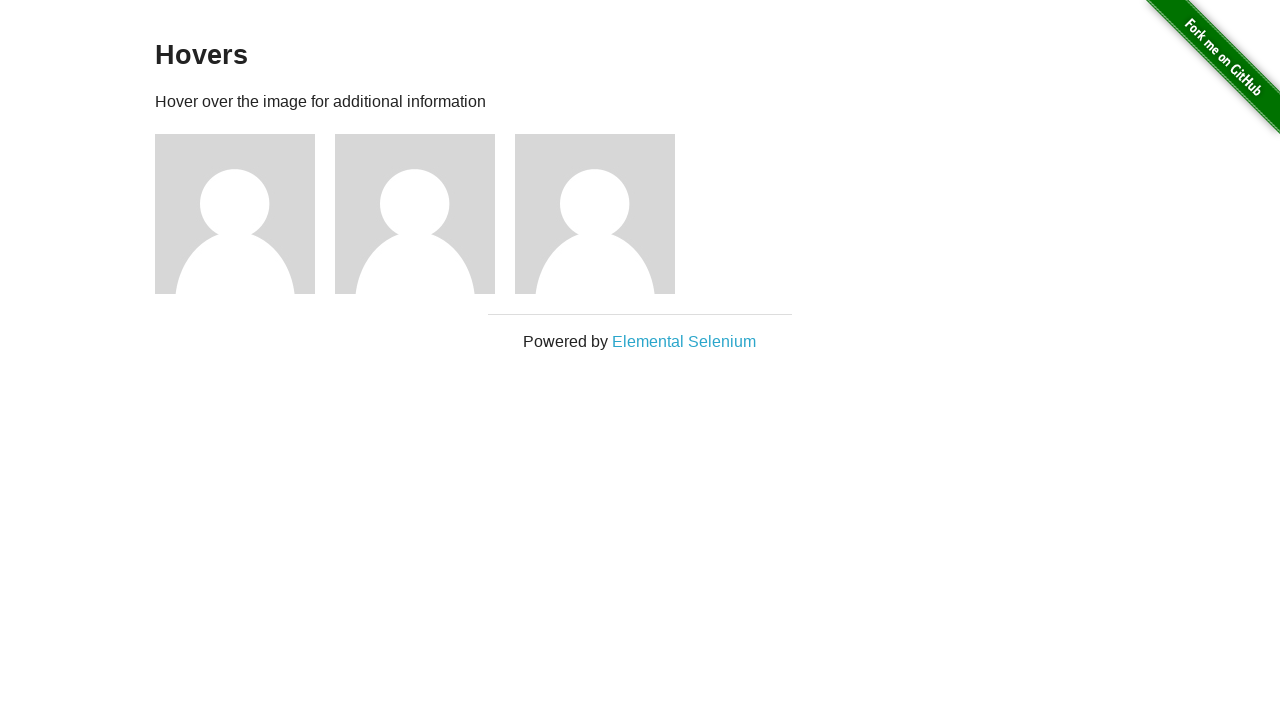

Hovered over first figure element at (245, 214) on xpath=//div[@class='figure'] >> nth=0
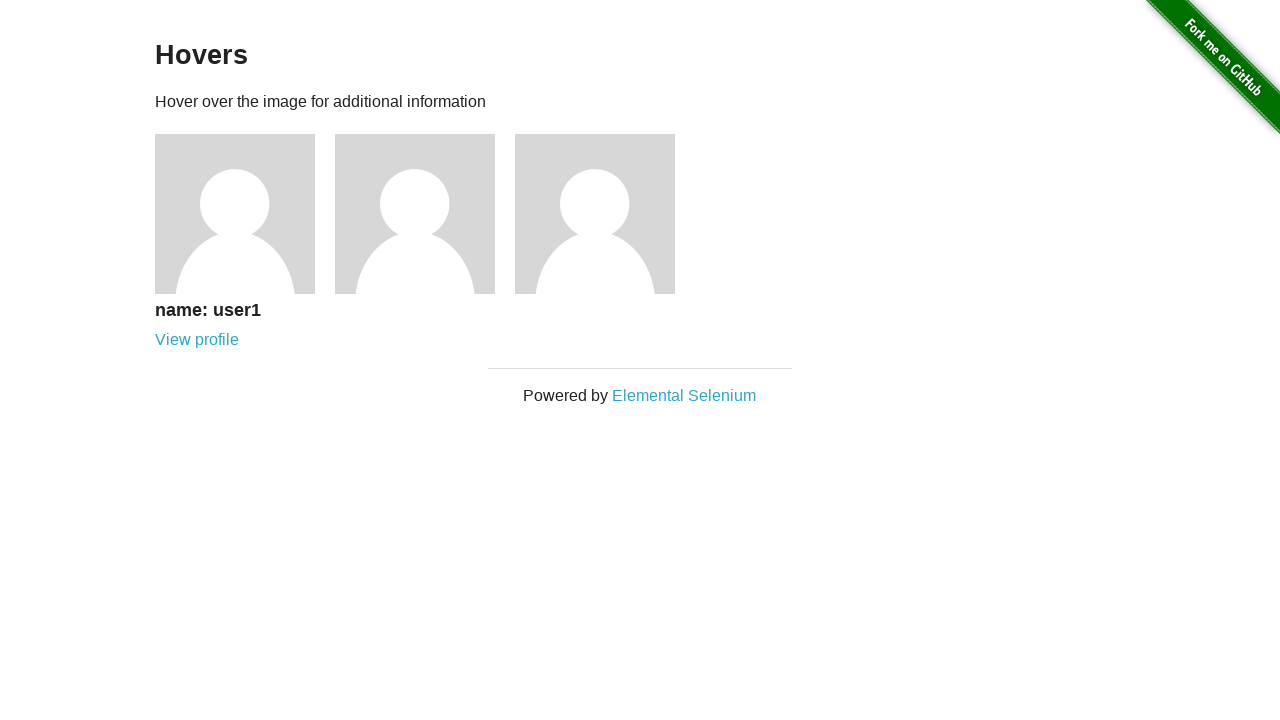

Hovered over second figure element at (425, 214) on xpath=//div[@class='figure'] >> nth=1
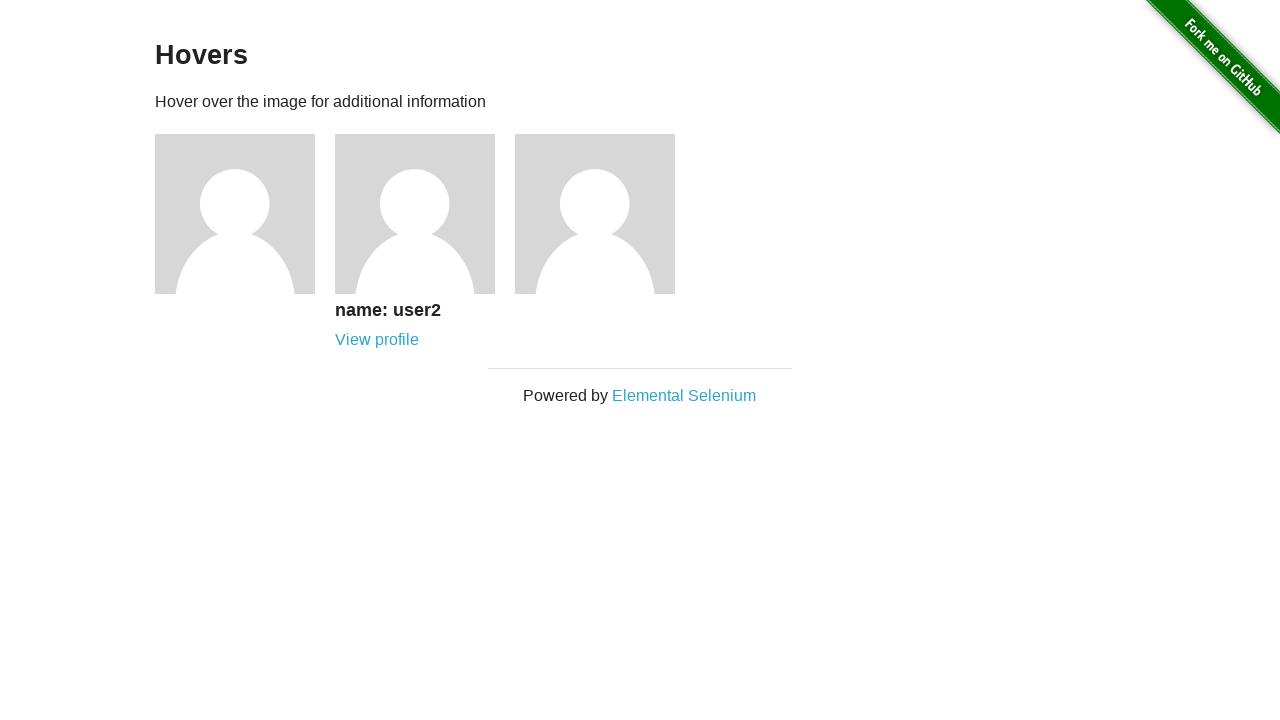

Hovered over third figure element at (605, 214) on xpath=//div[@class='figure'] >> nth=2
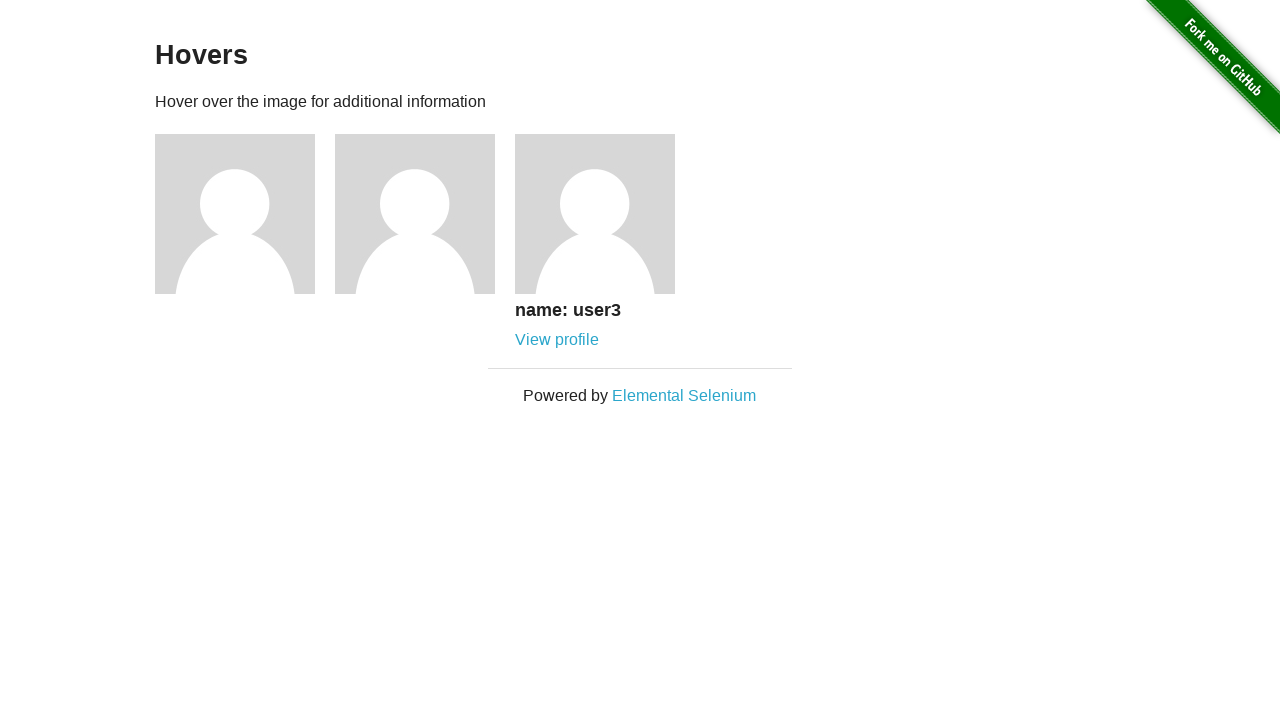

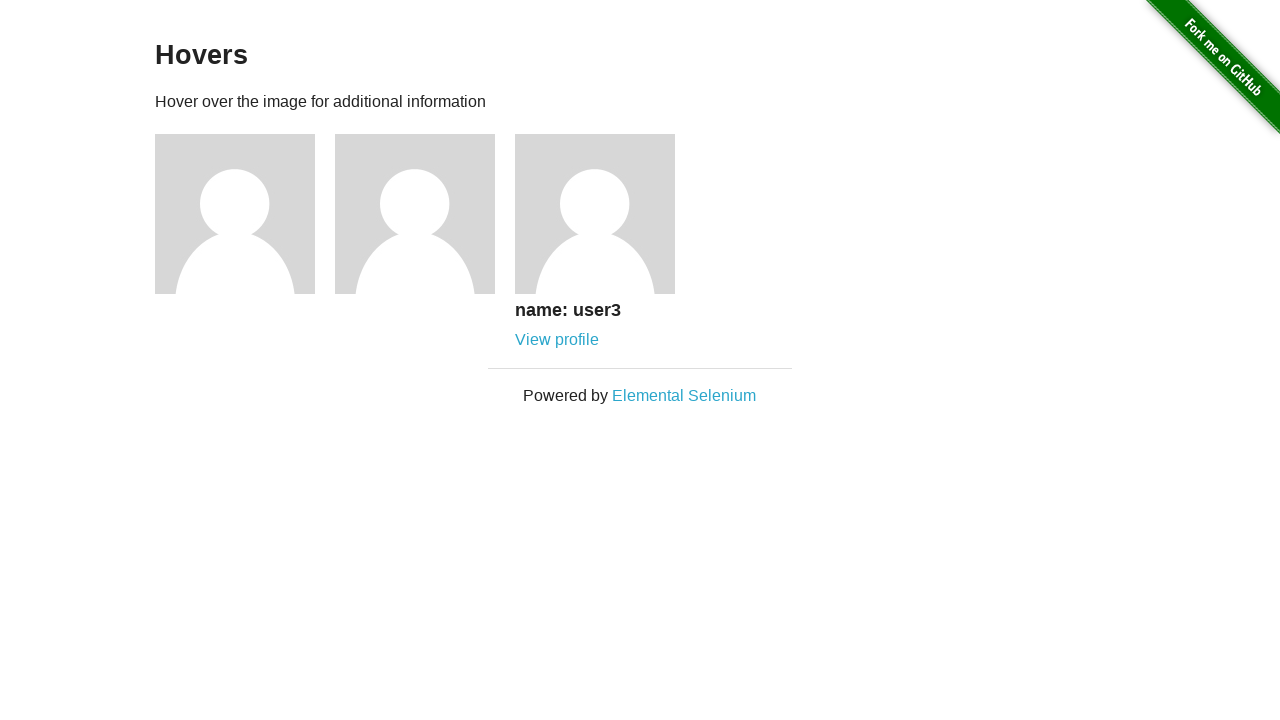